Executes JavaScript to trigger an alert dialog on the page

Starting URL: http://only-testing-blog.blogspot.in/2013/11/new-test.html

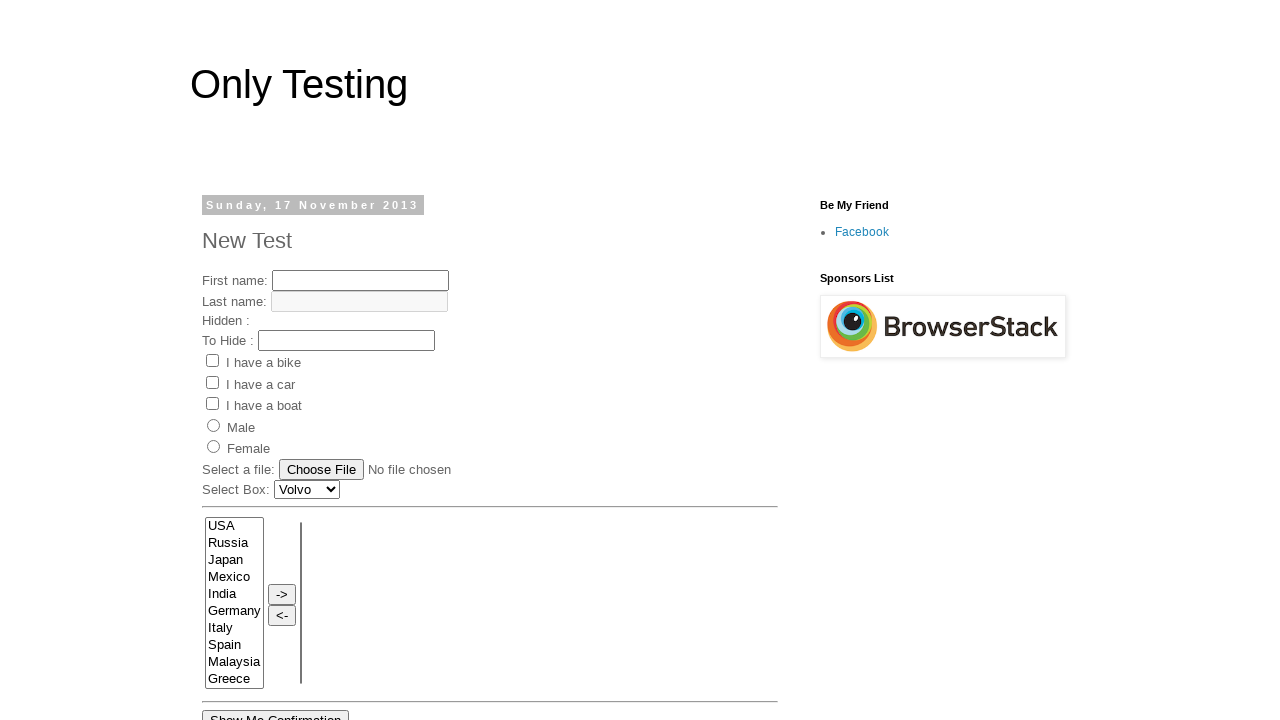

Set up dialog handler to accept alert dialogs
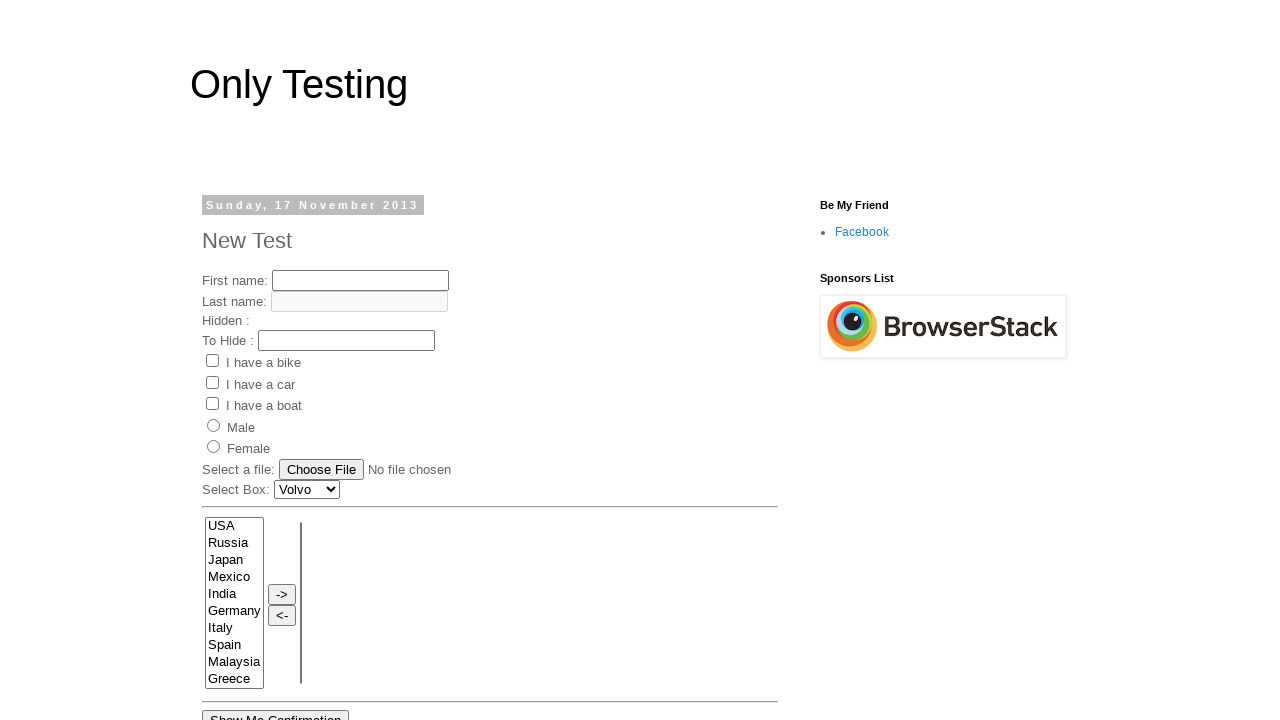

Executed JavaScript to trigger alert dialog with message 'Test Case Execution Is started Now..'
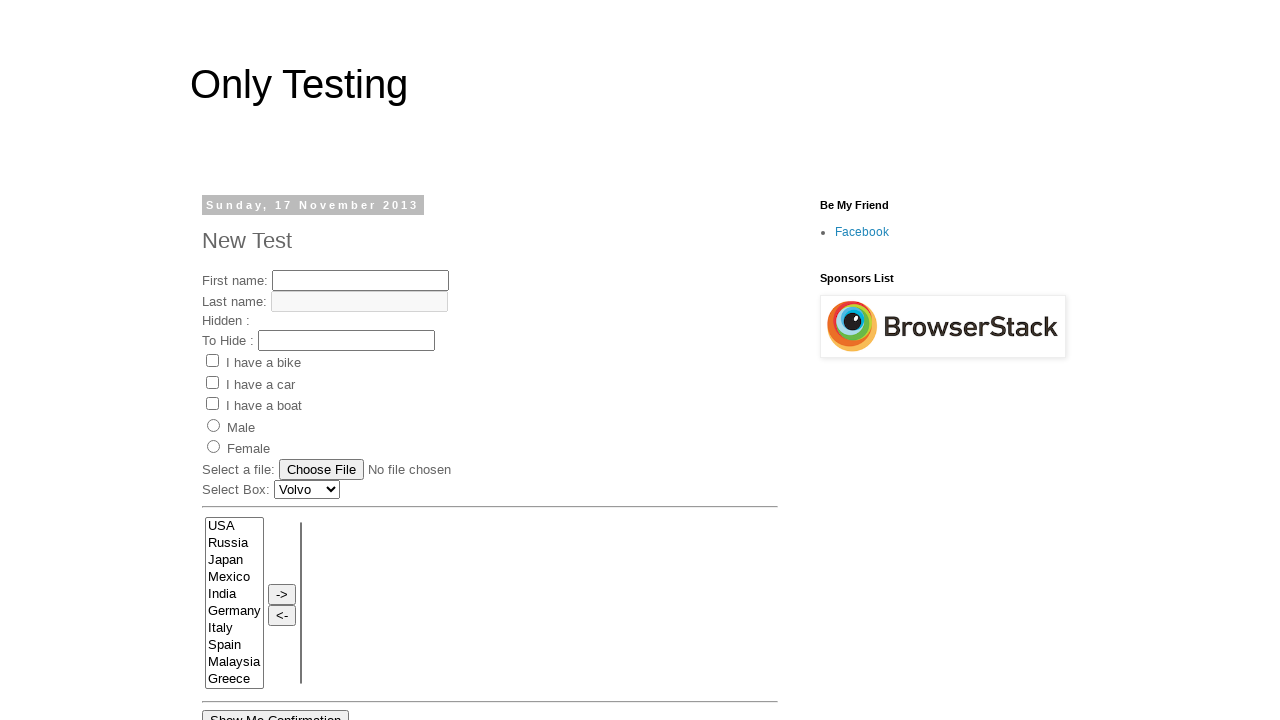

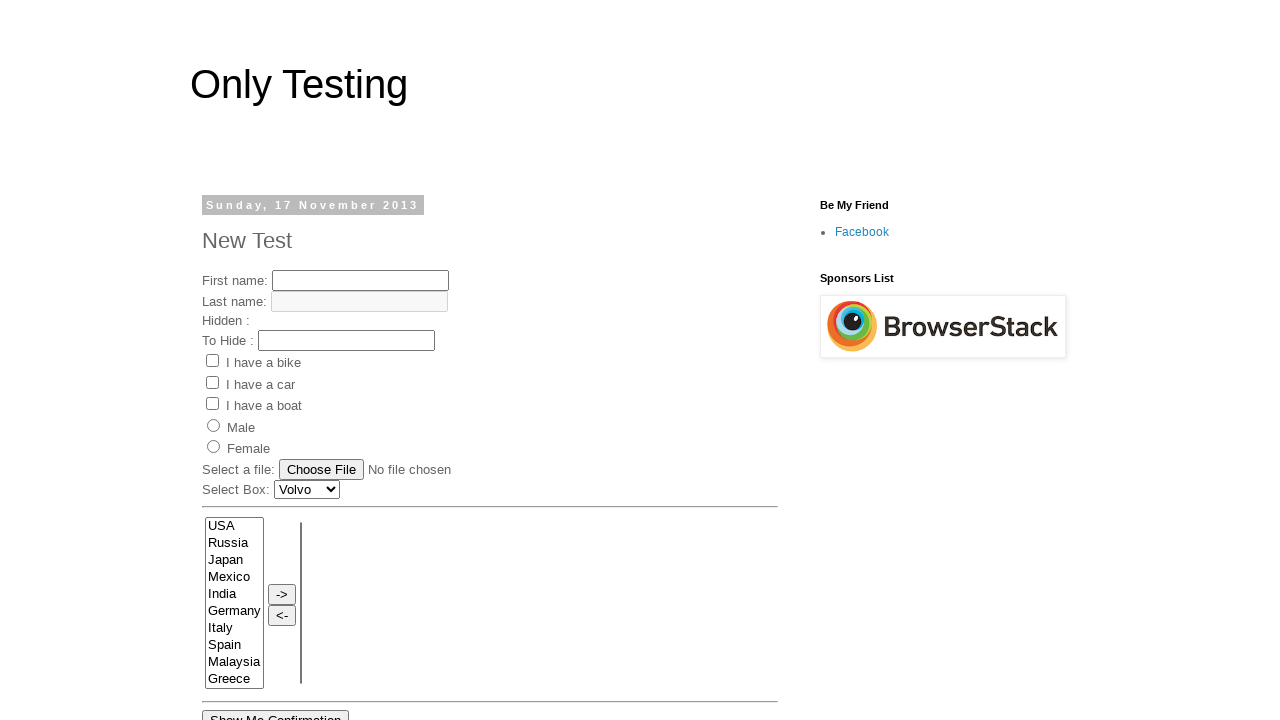